Solves a mathematical challenge by extracting a value from an element attribute, evaluating a mathematical expression, and submitting the answer along with checking required checkboxes

Starting URL: http://suninjuly.github.io/get_attribute.html

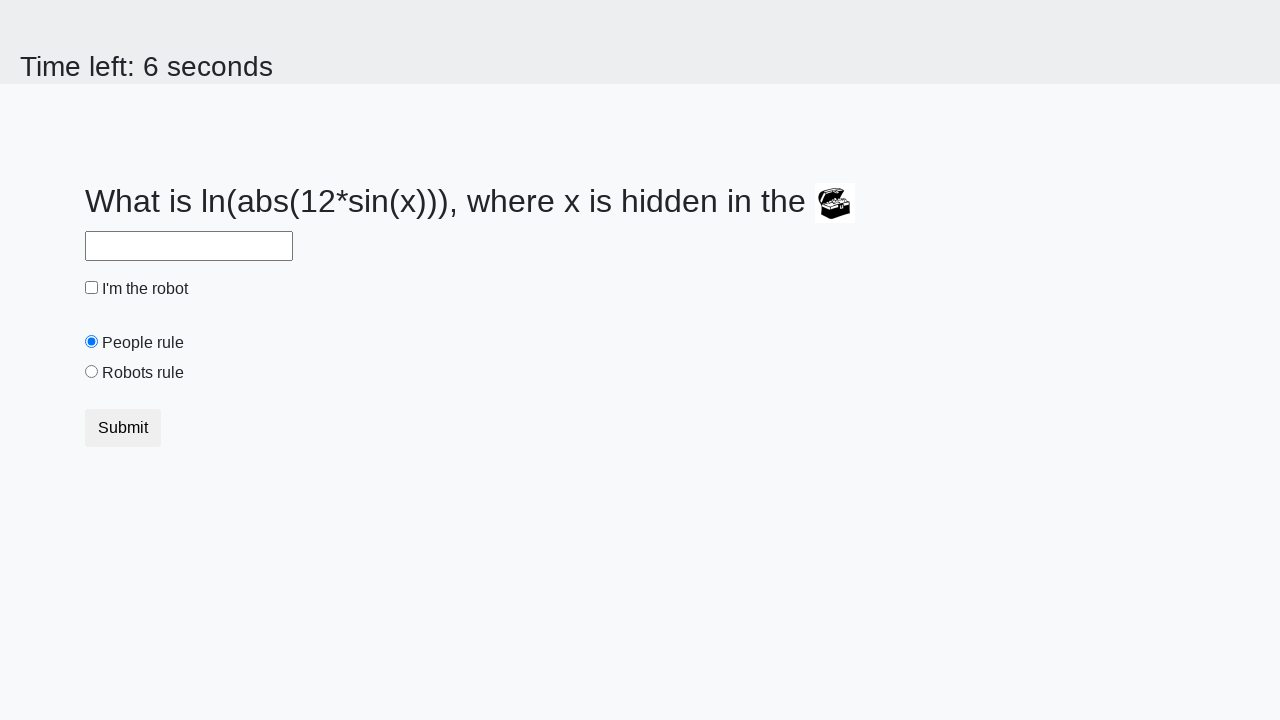

Located treasure element
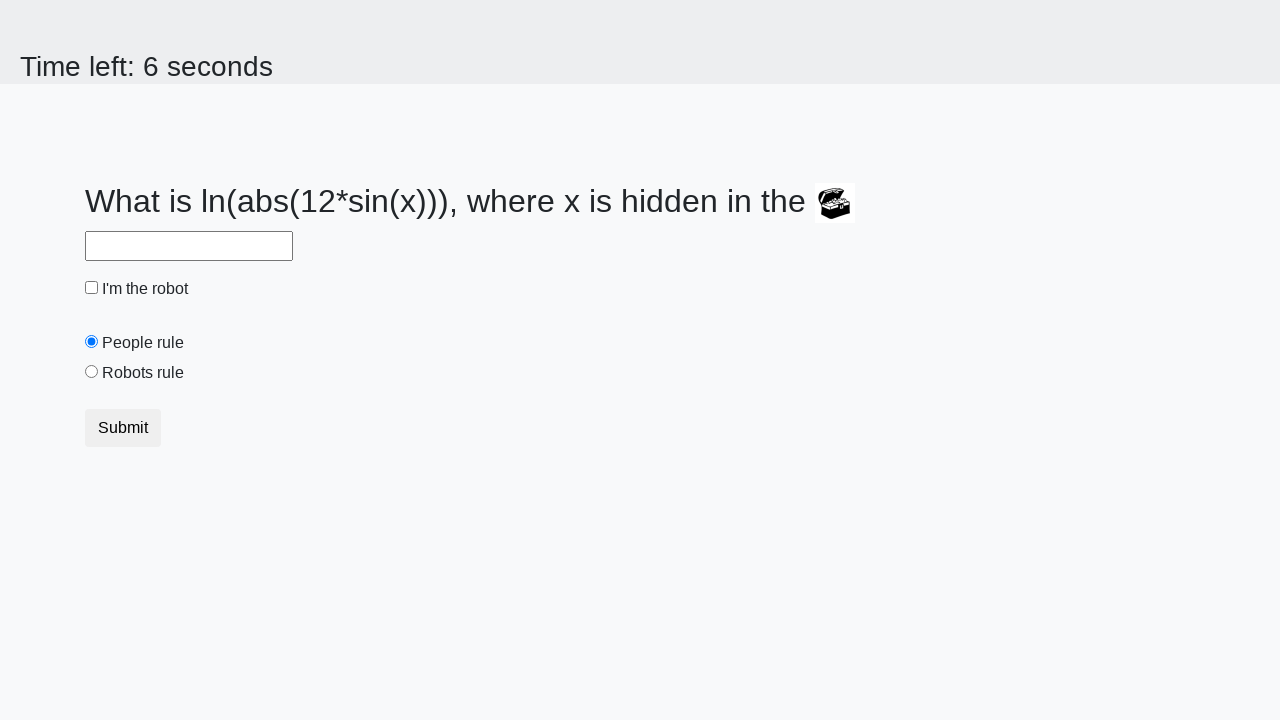

Extracted valuex attribute from treasure element
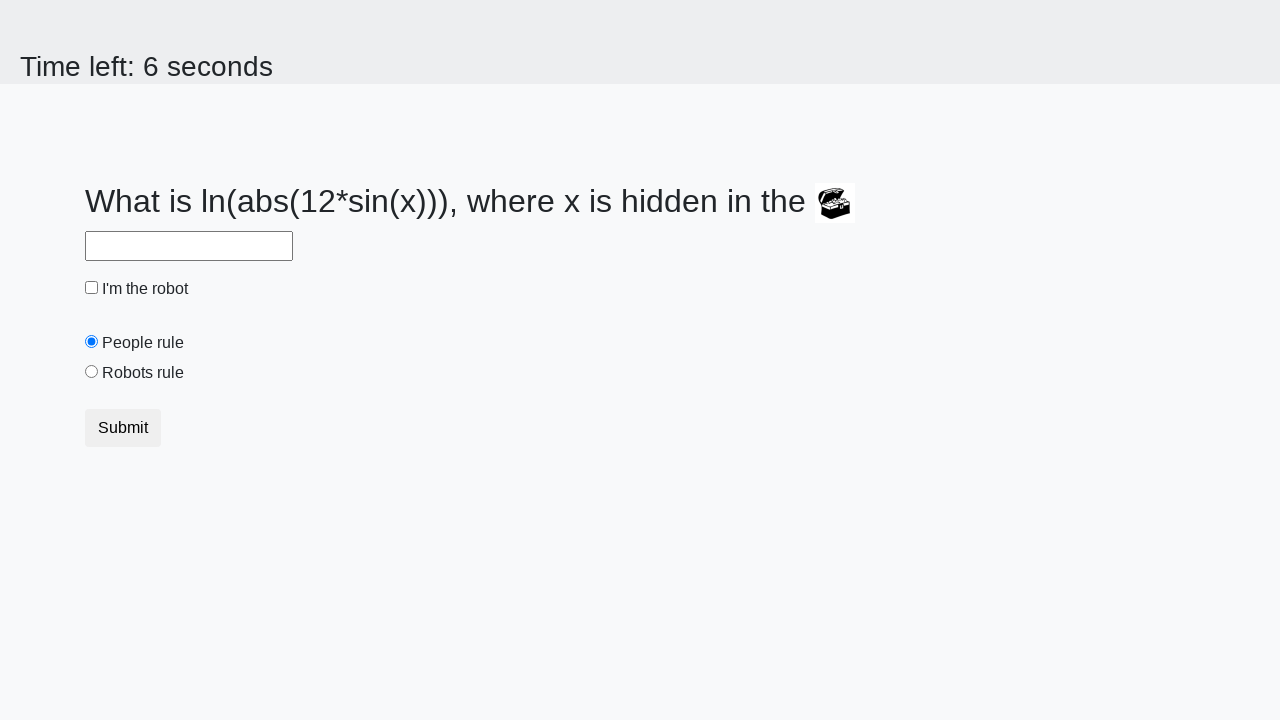

Retrieved mathematical expression text from form
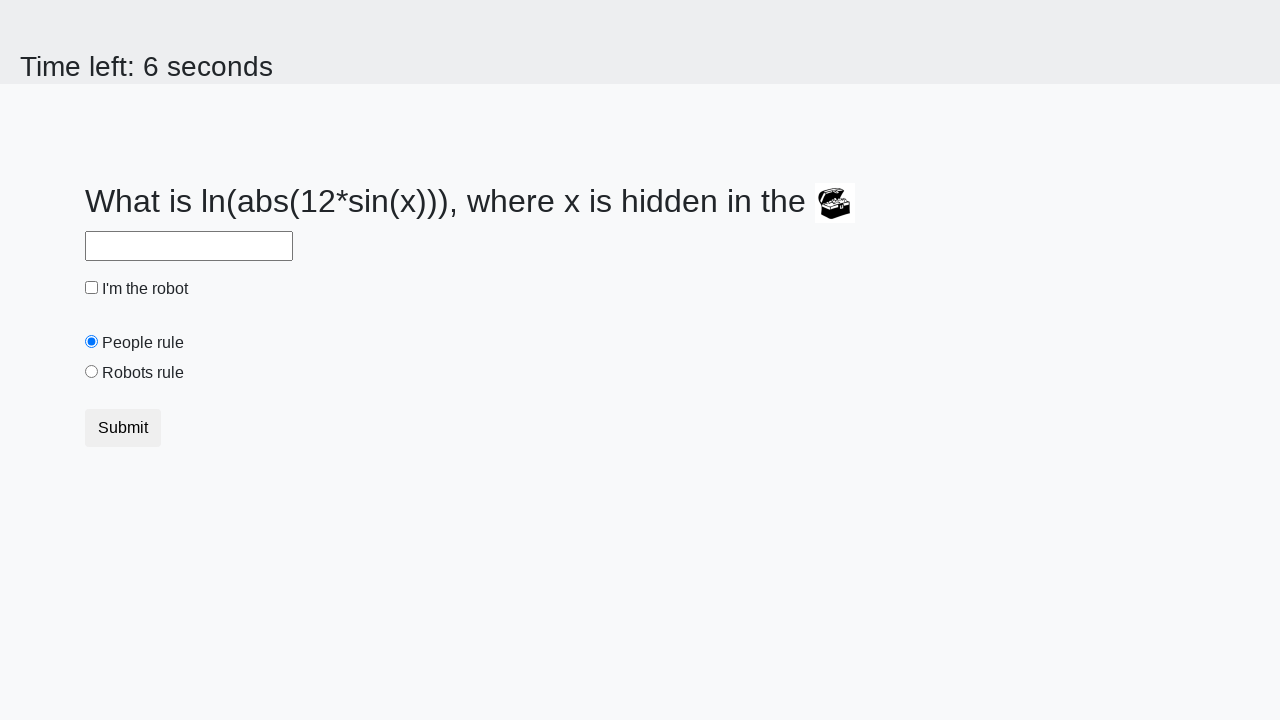

Parsed mathematical expression using regex
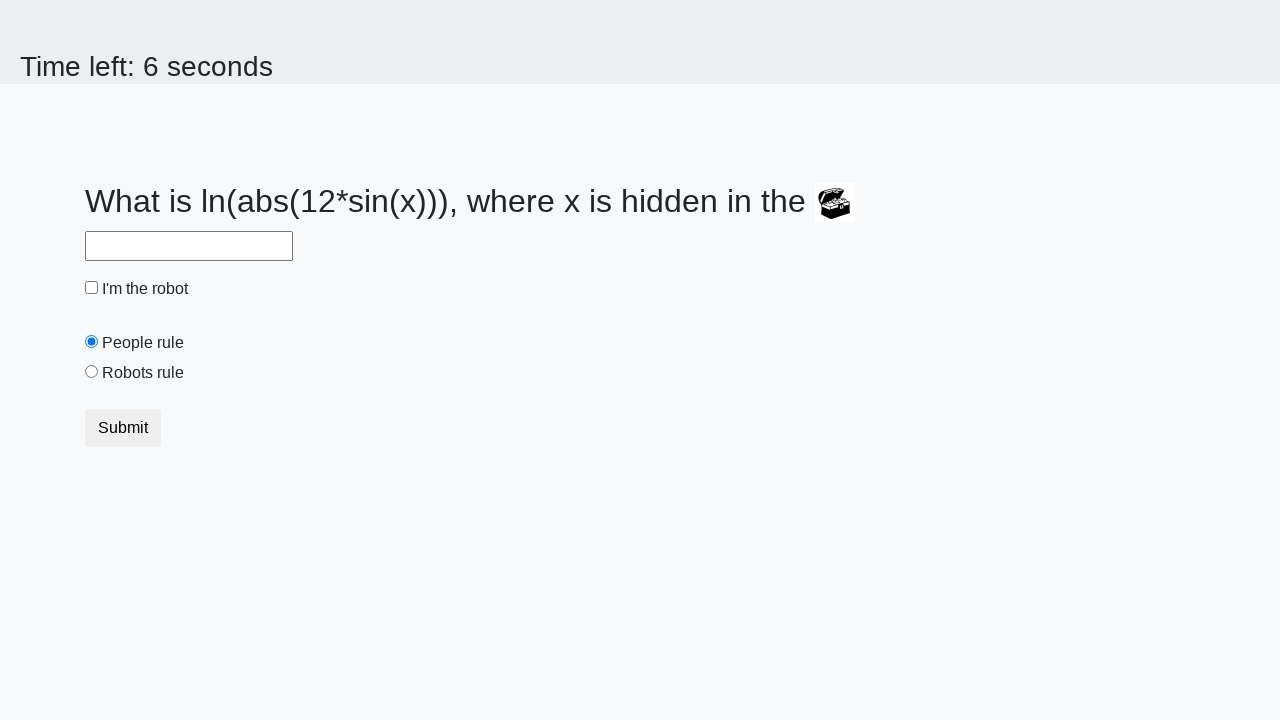

Converted natural logarithm notation to Python log function
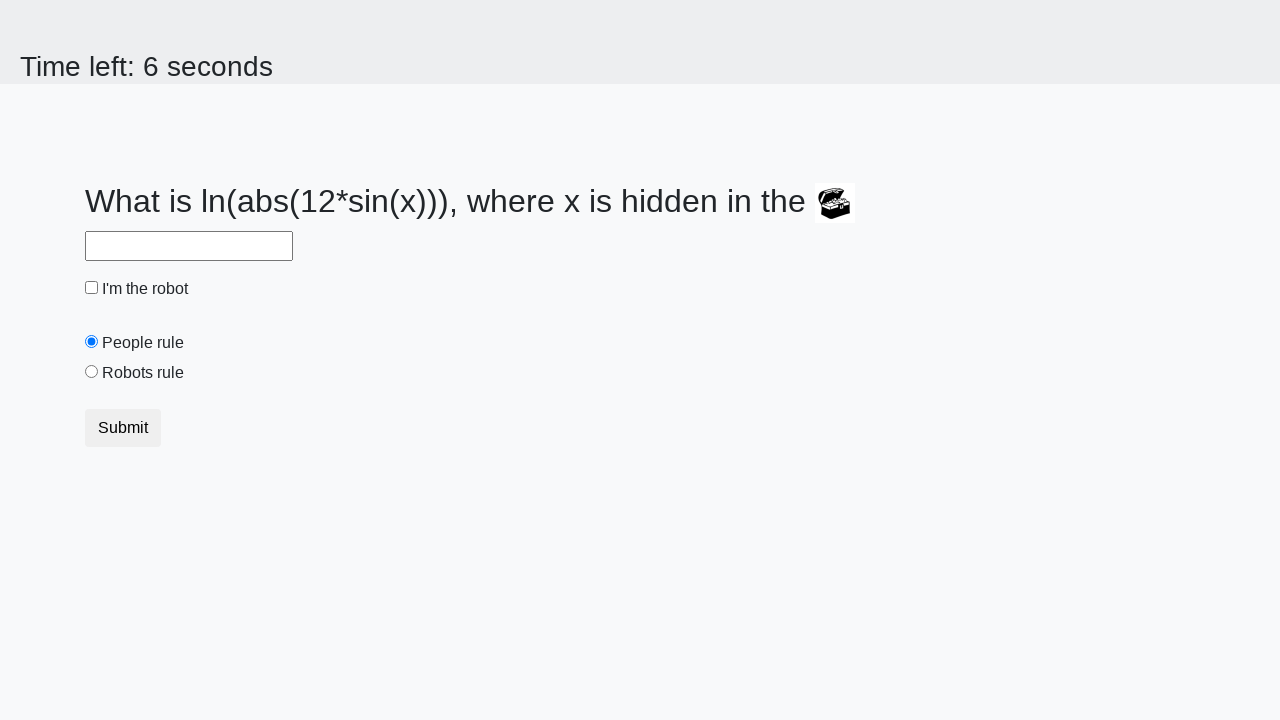

Evaluated mathematical expression and got result: 2.0335826542407944
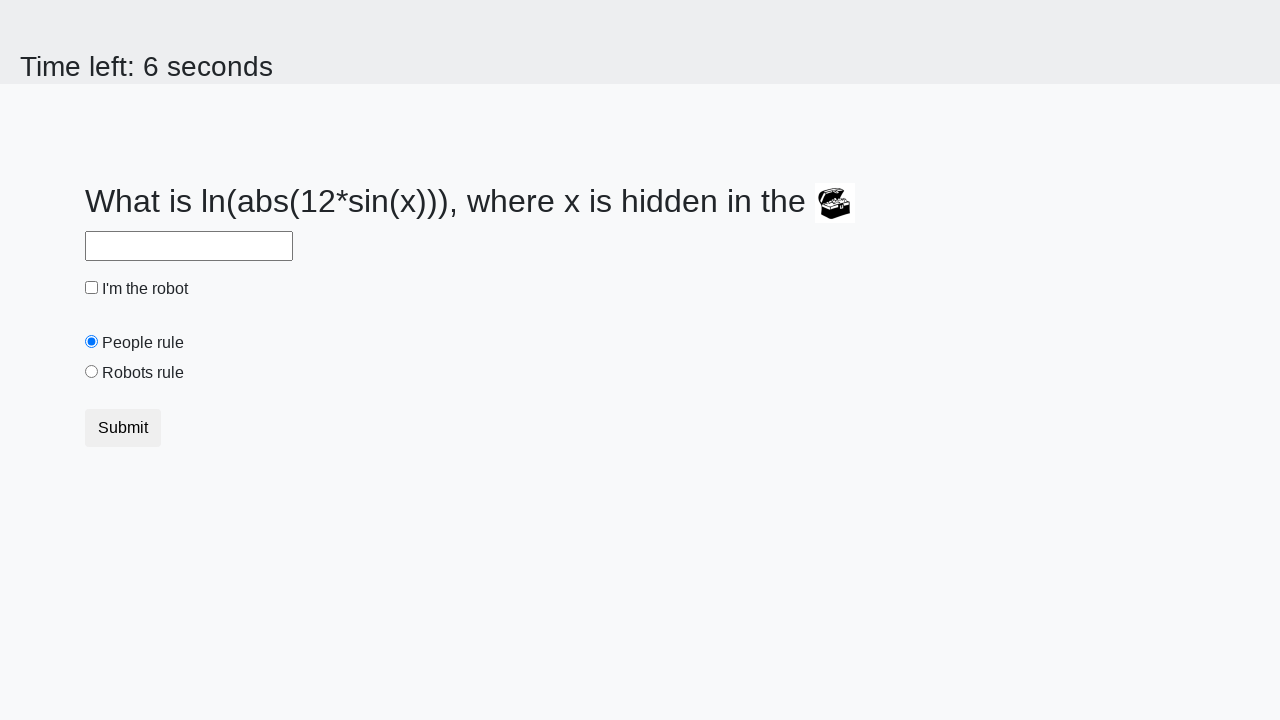

Filled answer field with calculated value: 2.0335826542407944 on #answer
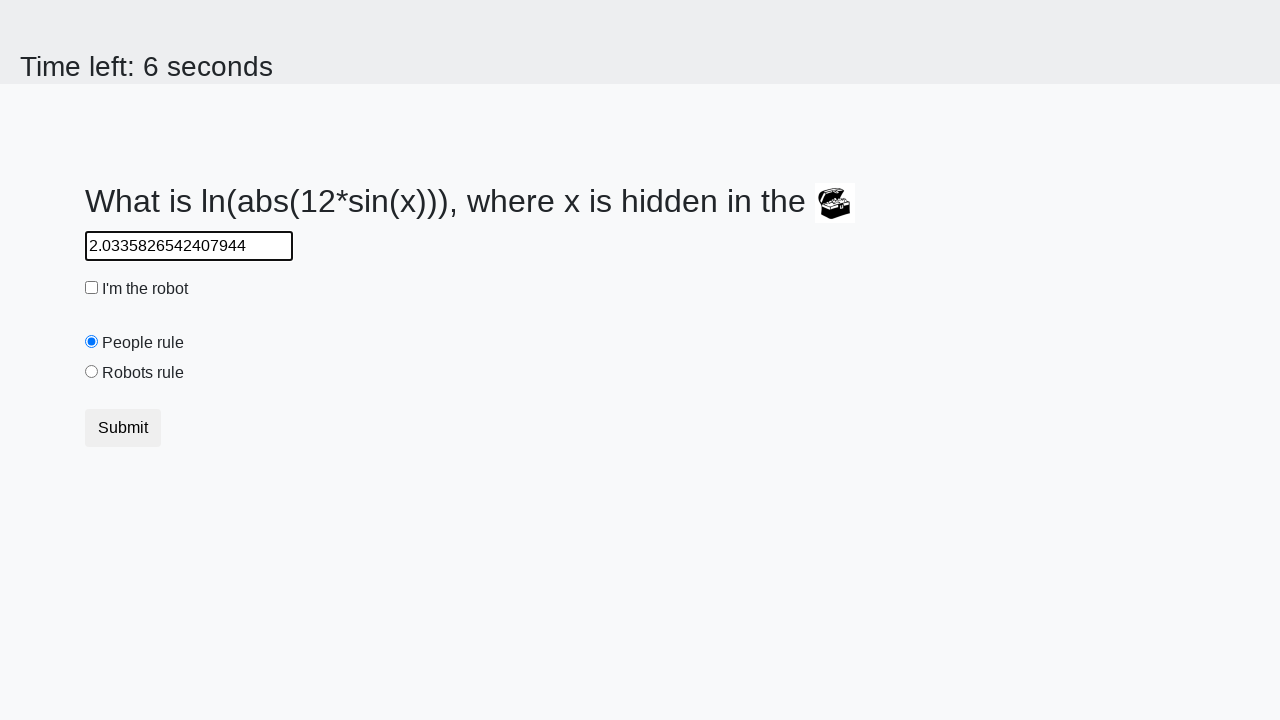

Checked the robot checkbox at (92, 288) on #robotCheckbox
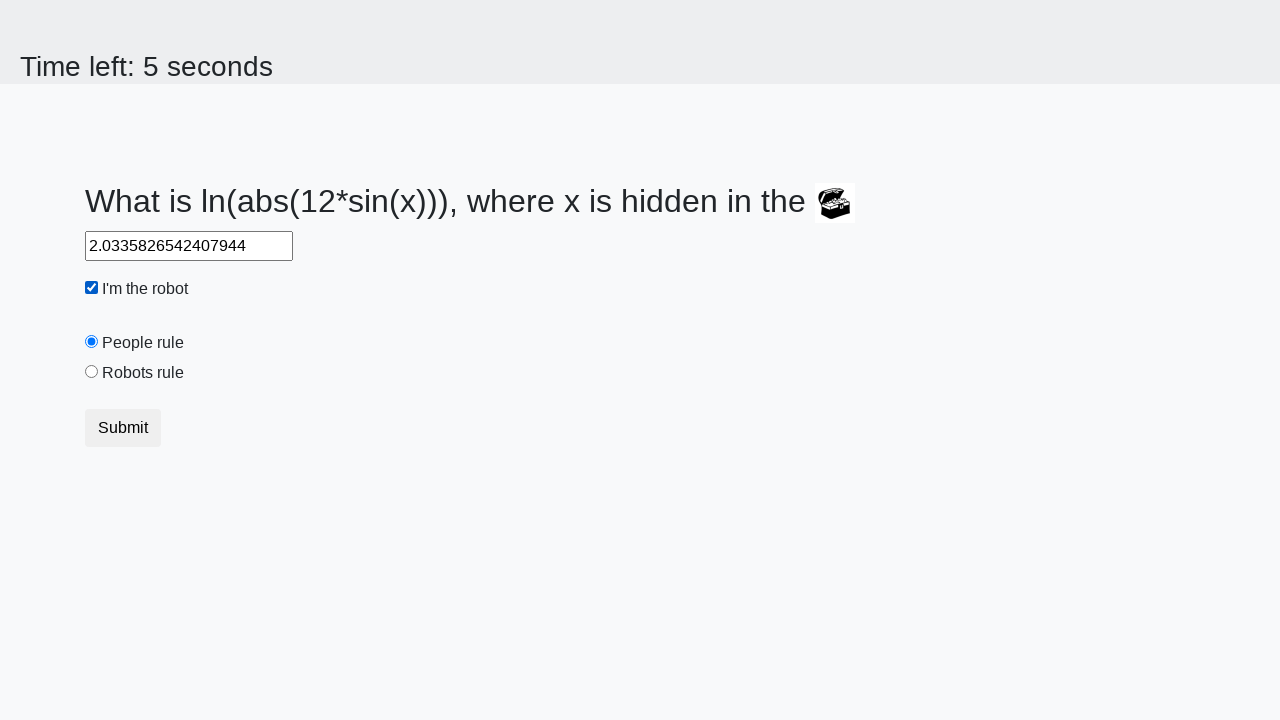

Selected the robots rule radio button at (92, 372) on #robotsRule
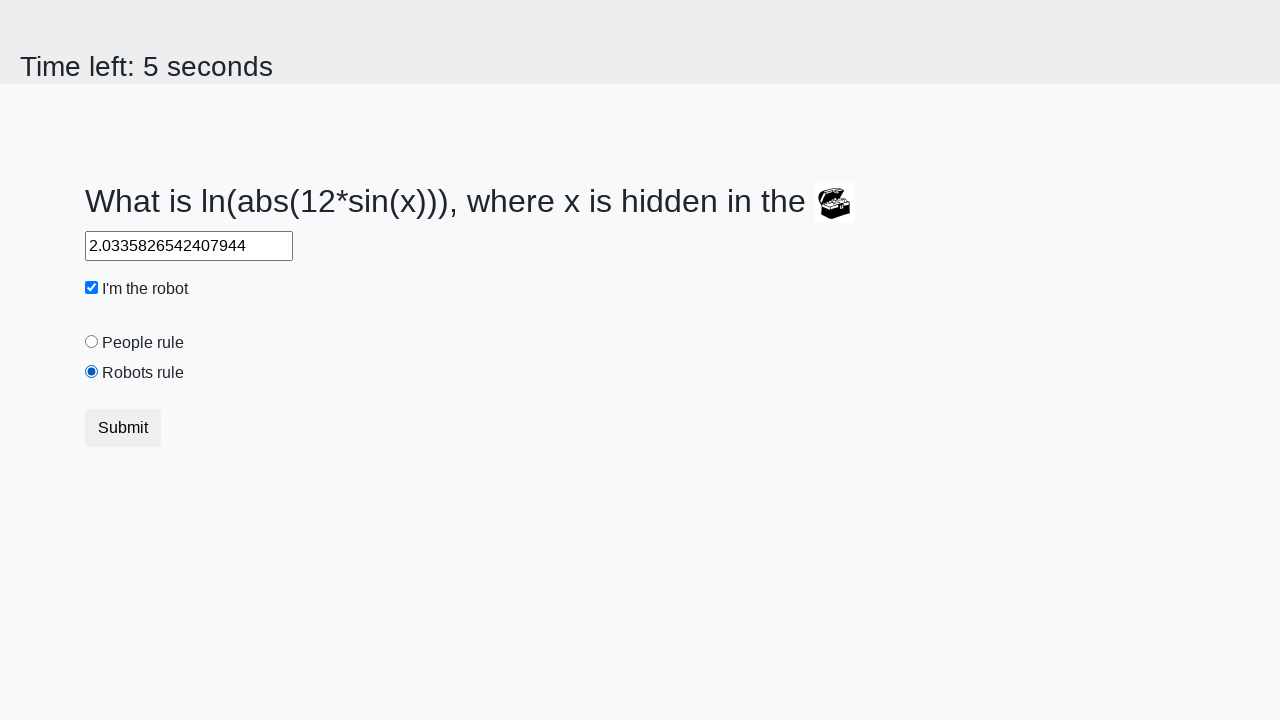

Submitted the form at (123, 428) on .btn
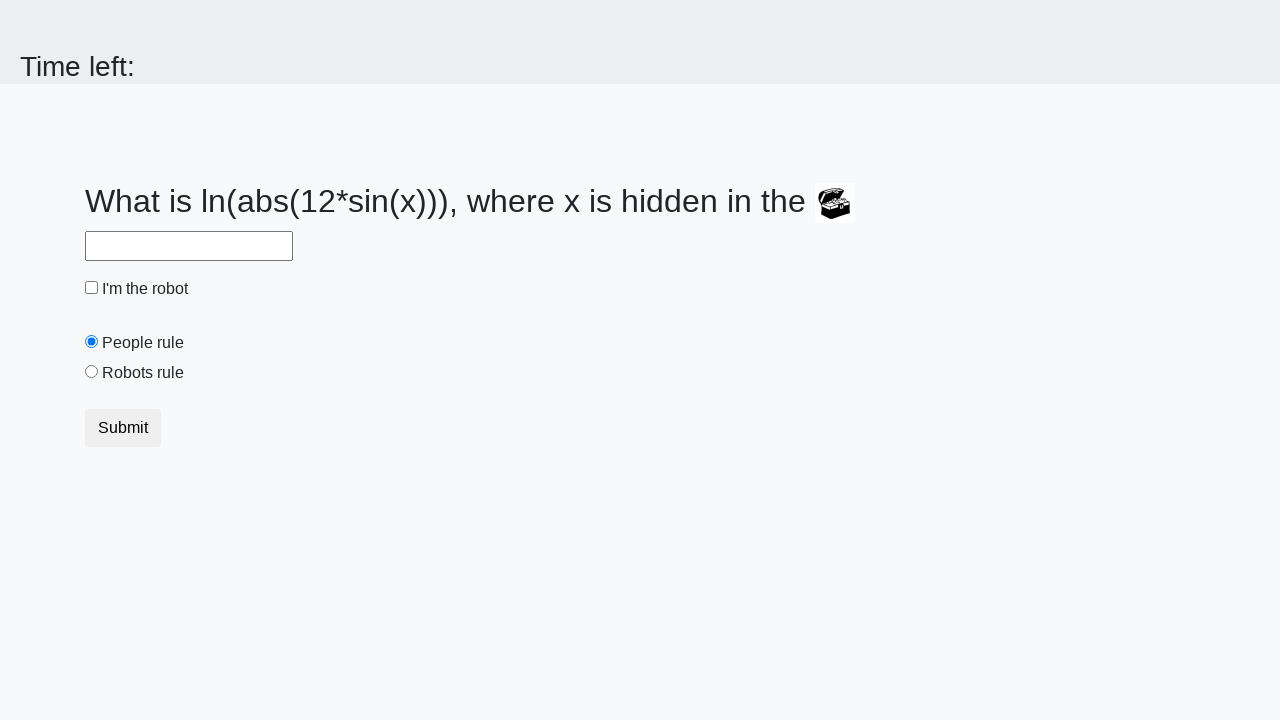

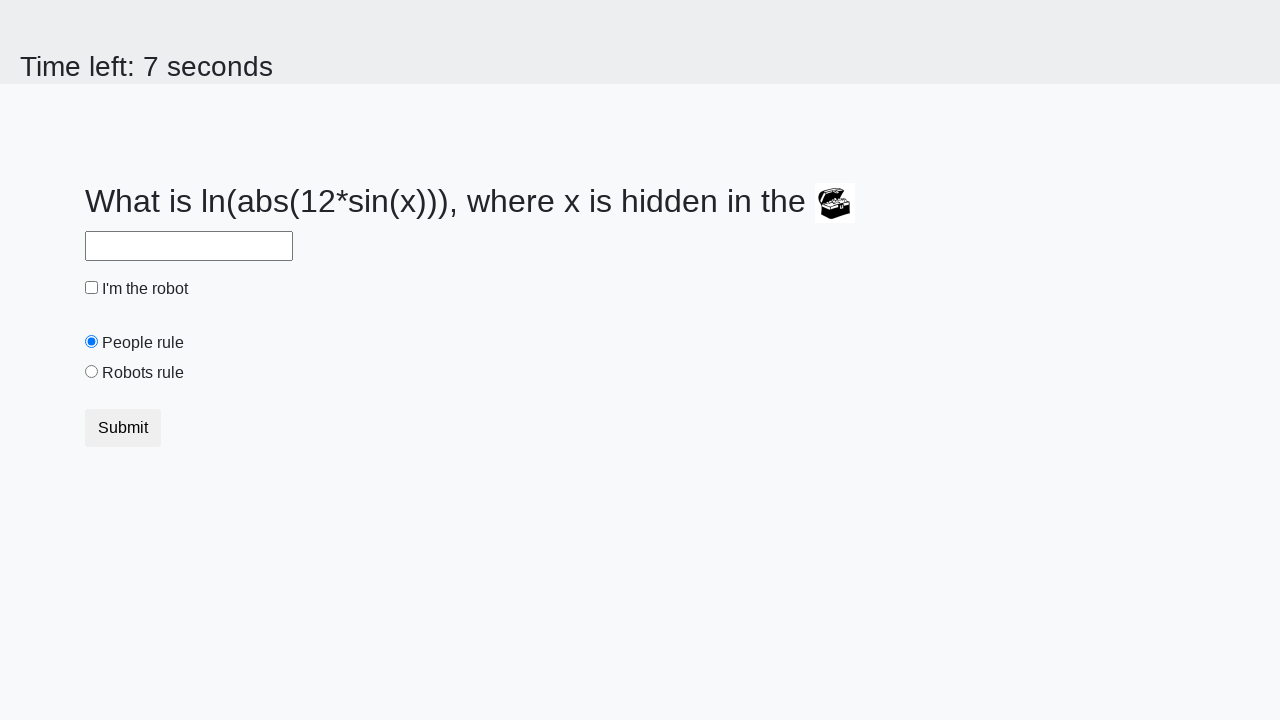